Navigates to Python 2.7.12 download page and clicks on the Windows x86-64 MSI installer download link to initiate a file download.

Starting URL: https://www.python.org/downloads/release/python-2712/

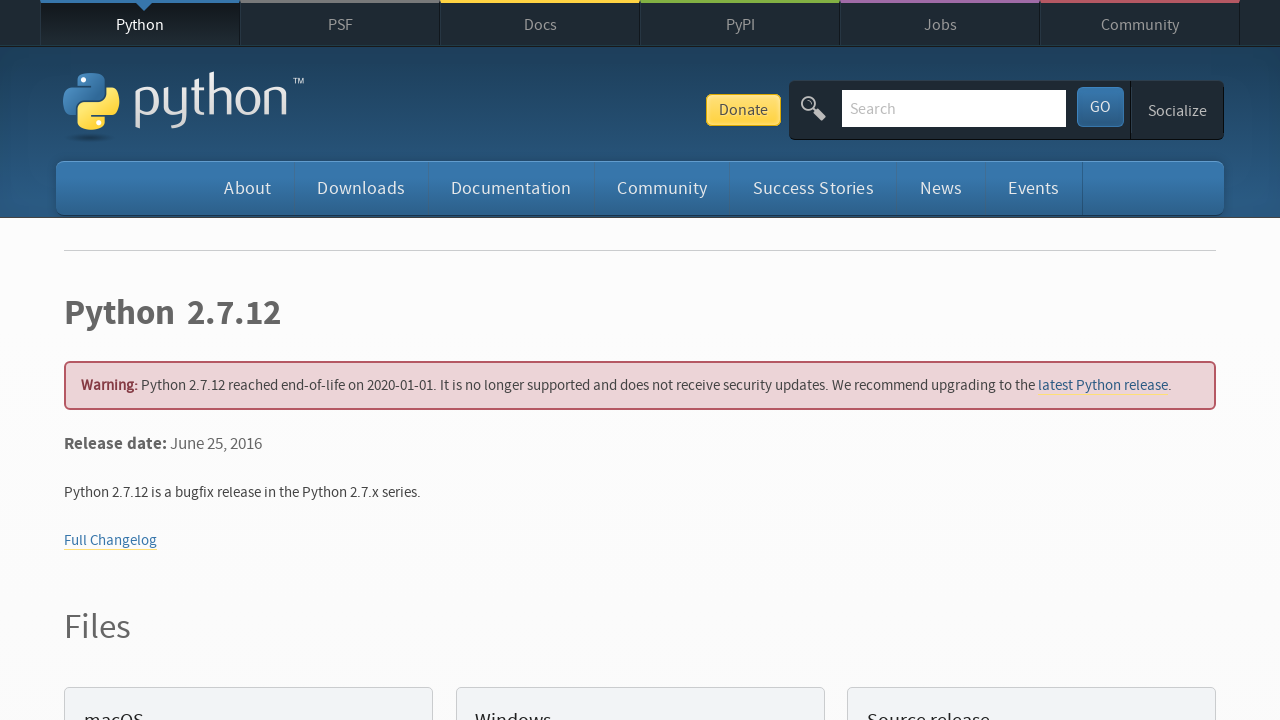

Navigated to Python 2.7.12 download page
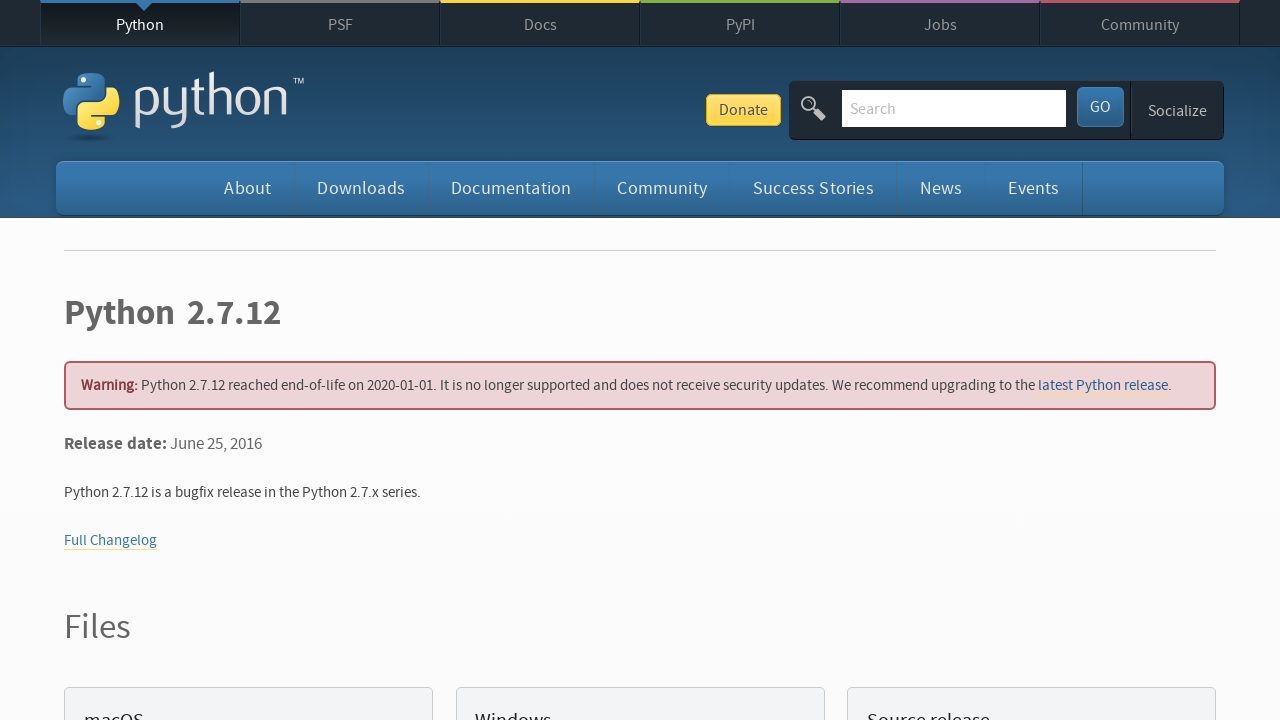

Clicked on Windows x86-64 MSI installer download link at (162, 360) on text=Windows x86-64 MSI installer
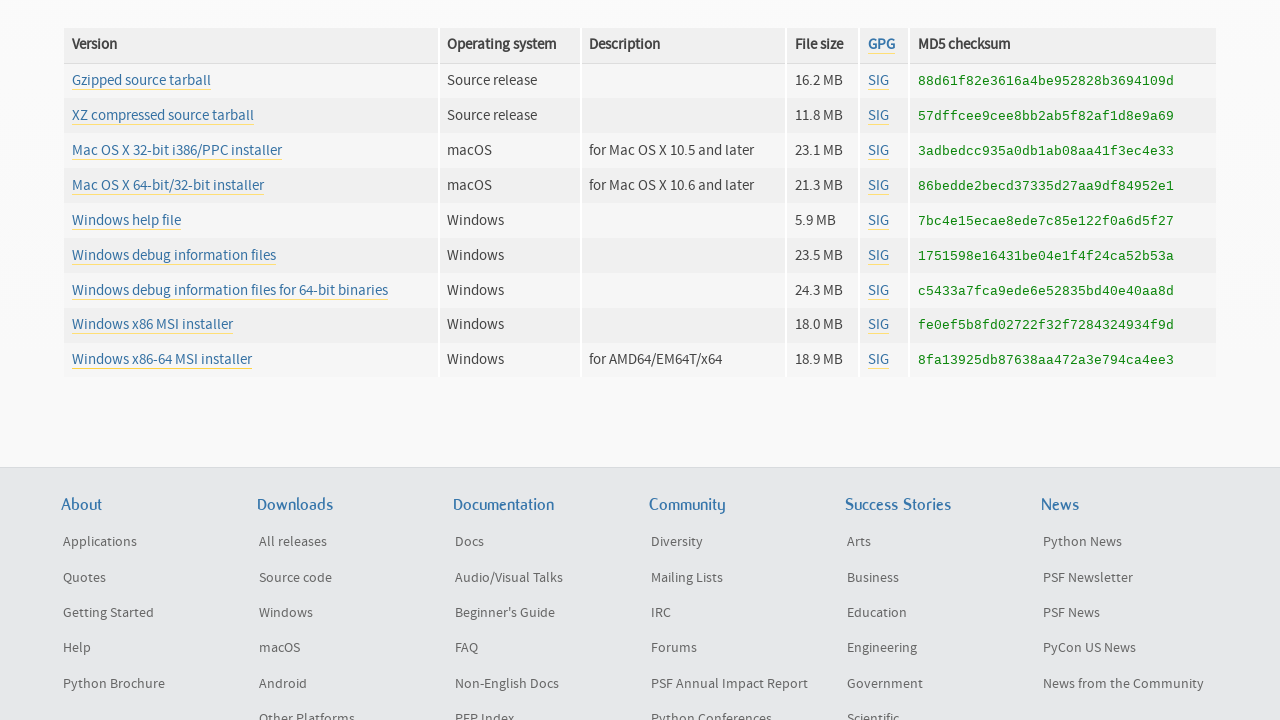

Waited for download to initiate
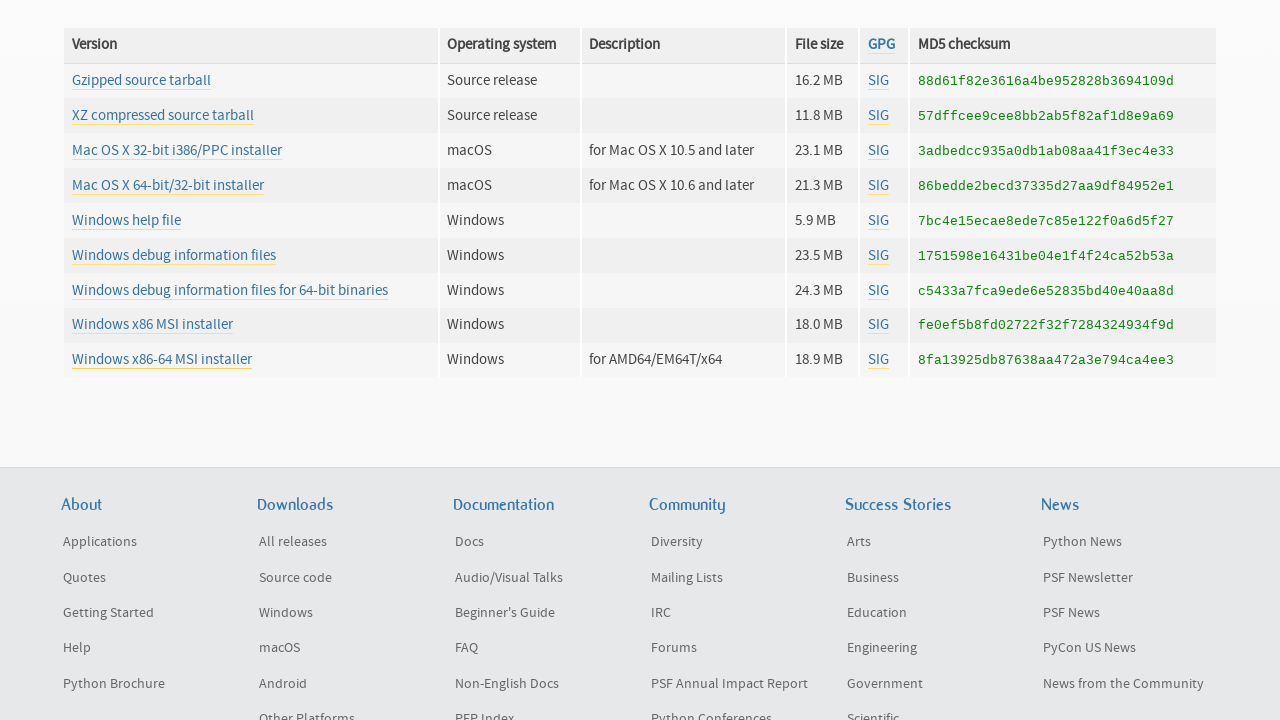

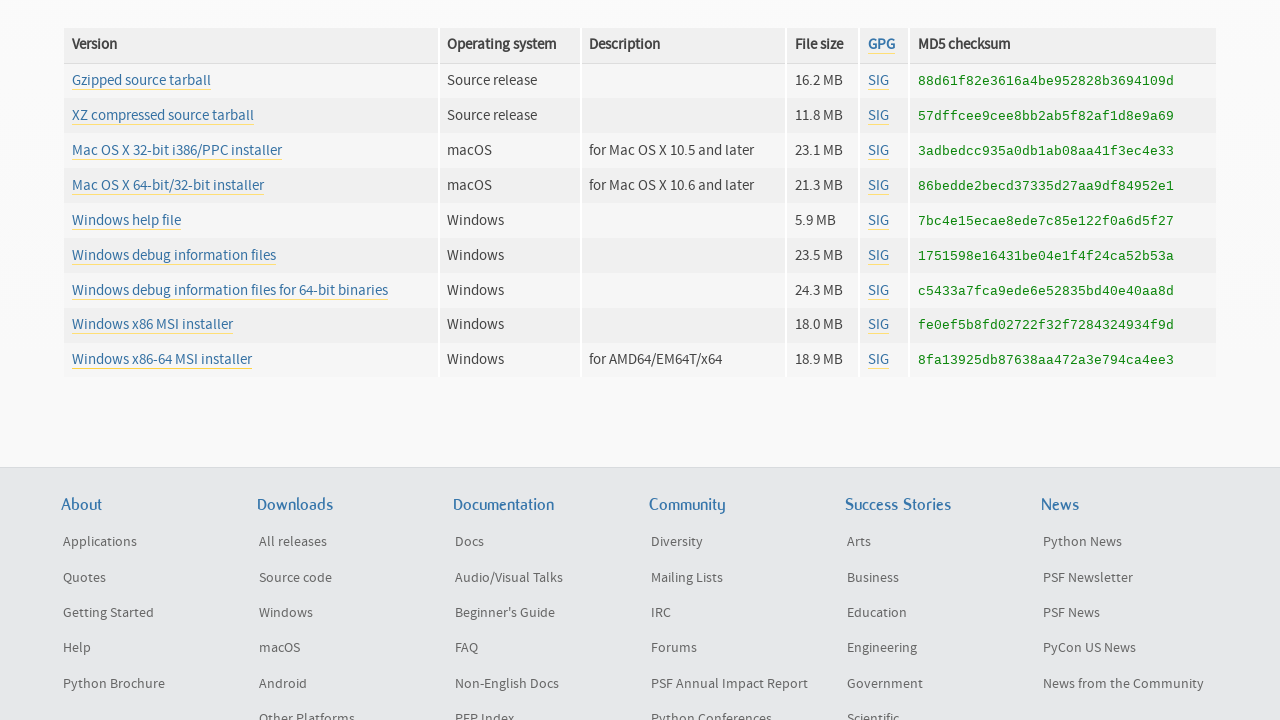